Navigates to the practice page and verifies the page title is "Practice Page"

Starting URL: https://rahulshettyacademy.com/AutomationPractice/

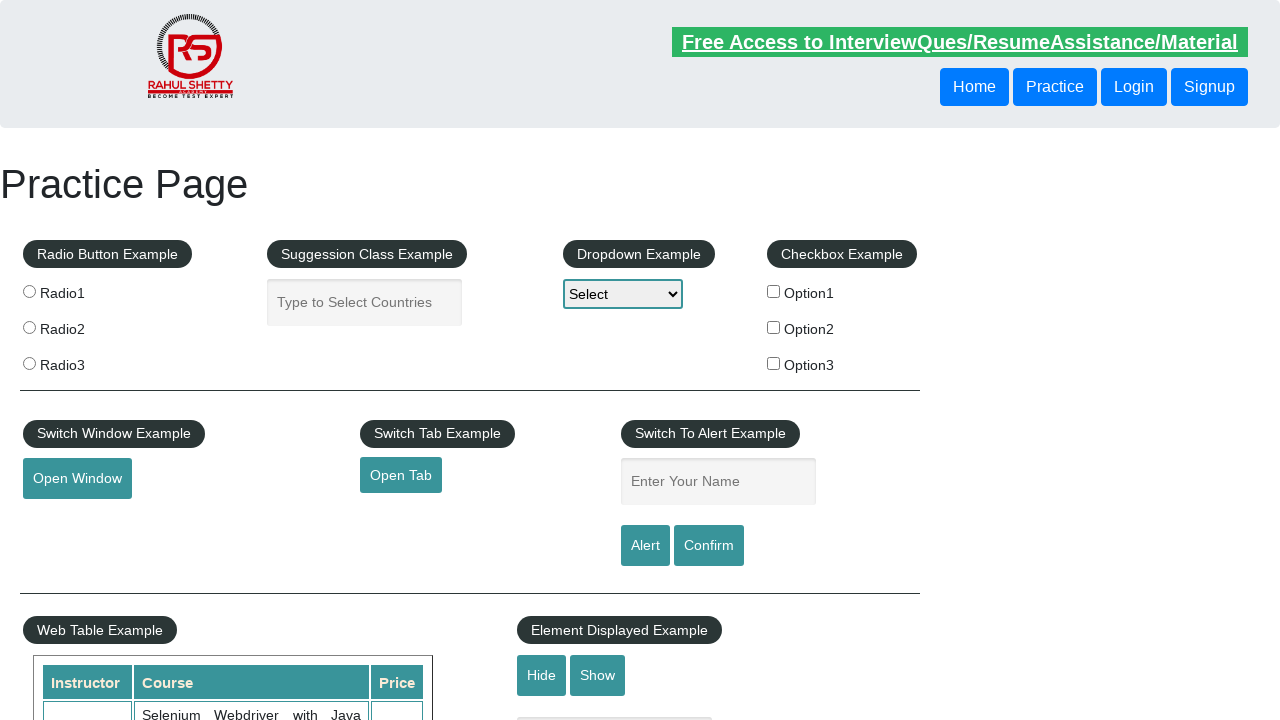

Navigated to Practice Page URL
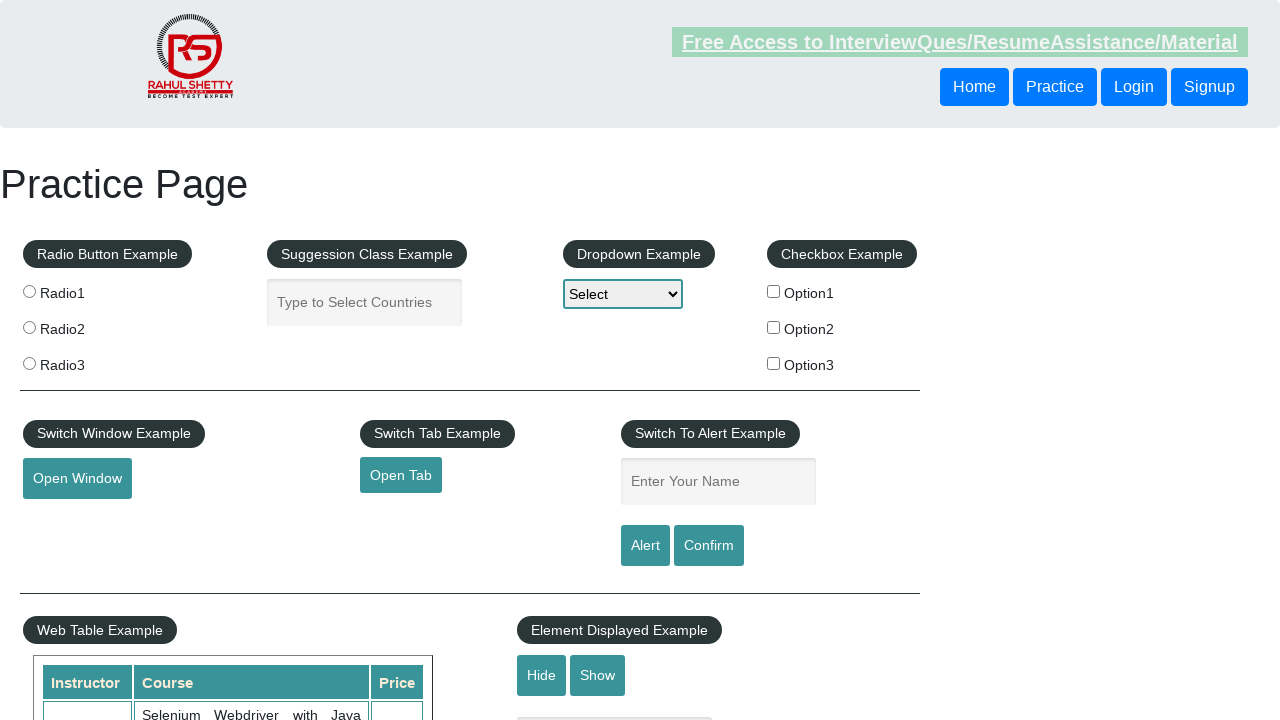

Verified page title is 'Practice Page'
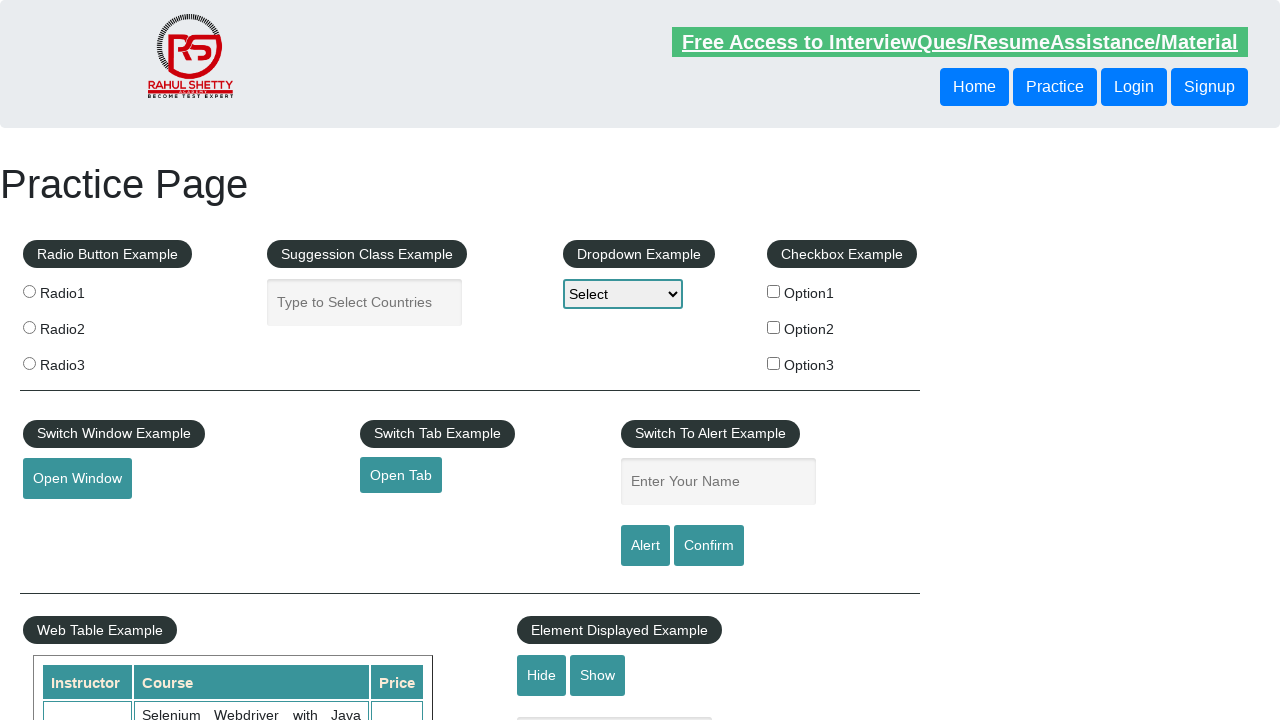

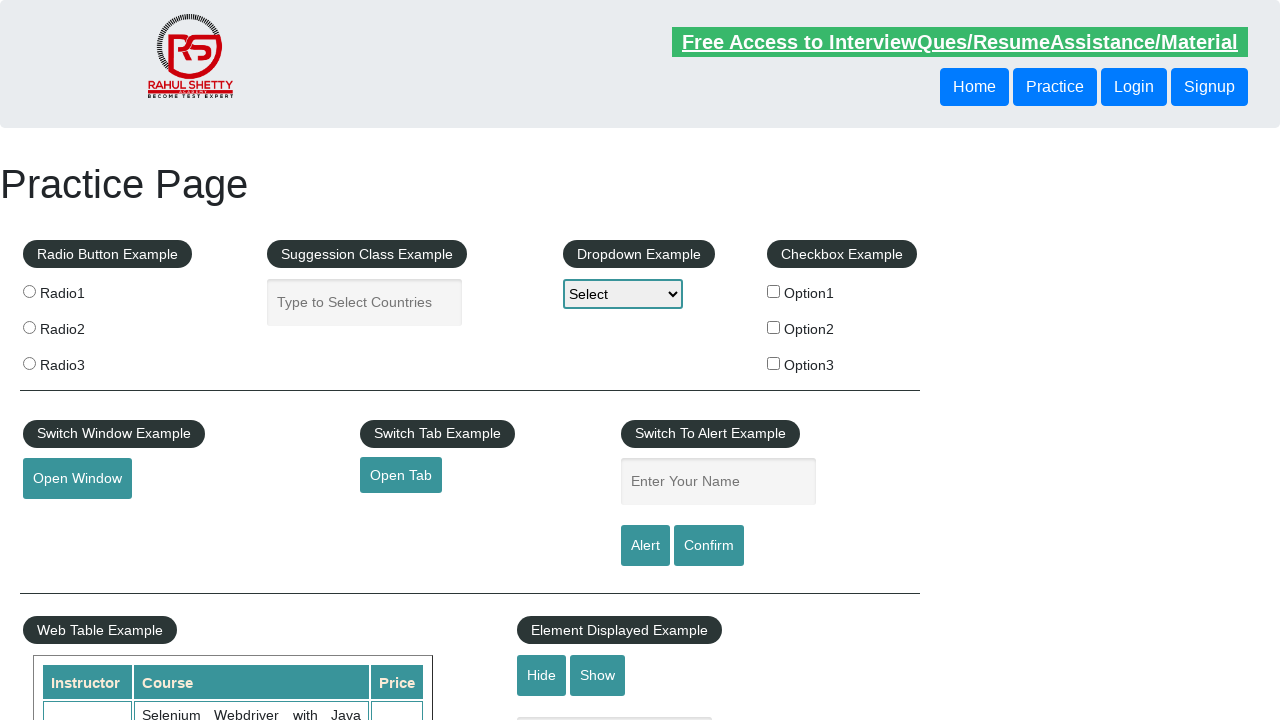